Tests JavaScript confirmation alert handling by clicking a button to trigger the alert, accepting it, and verifying the result text displays "You clicked: Ok"

Starting URL: http://the-internet.herokuapp.com/javascript_alerts

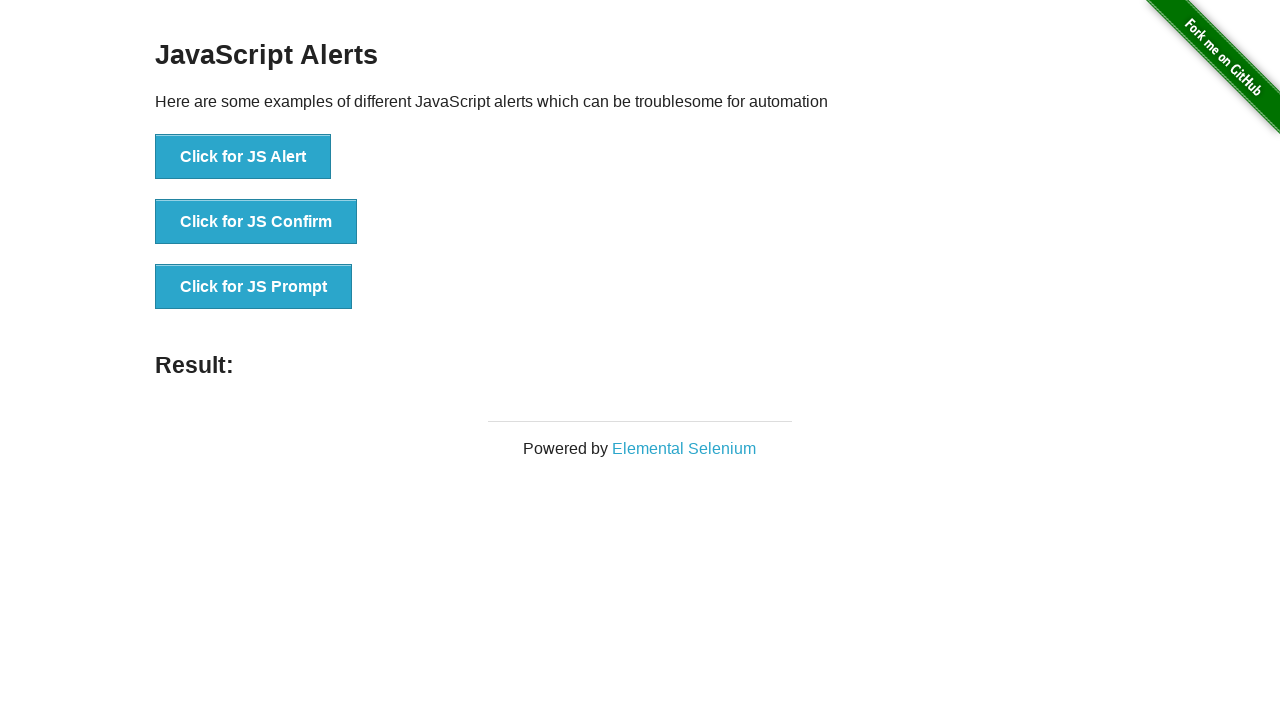

Clicked second button to trigger JavaScript confirmation alert at (256, 222) on button >> nth=1
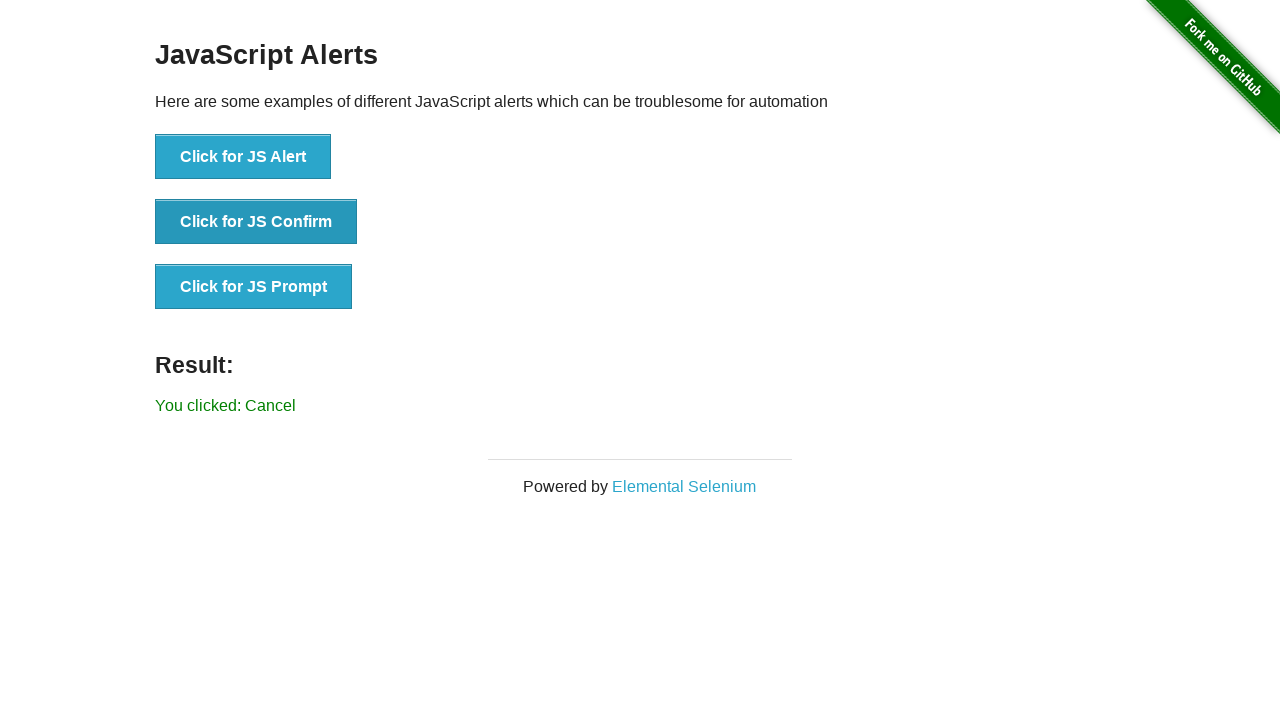

Set up dialog handler to accept confirmation alerts
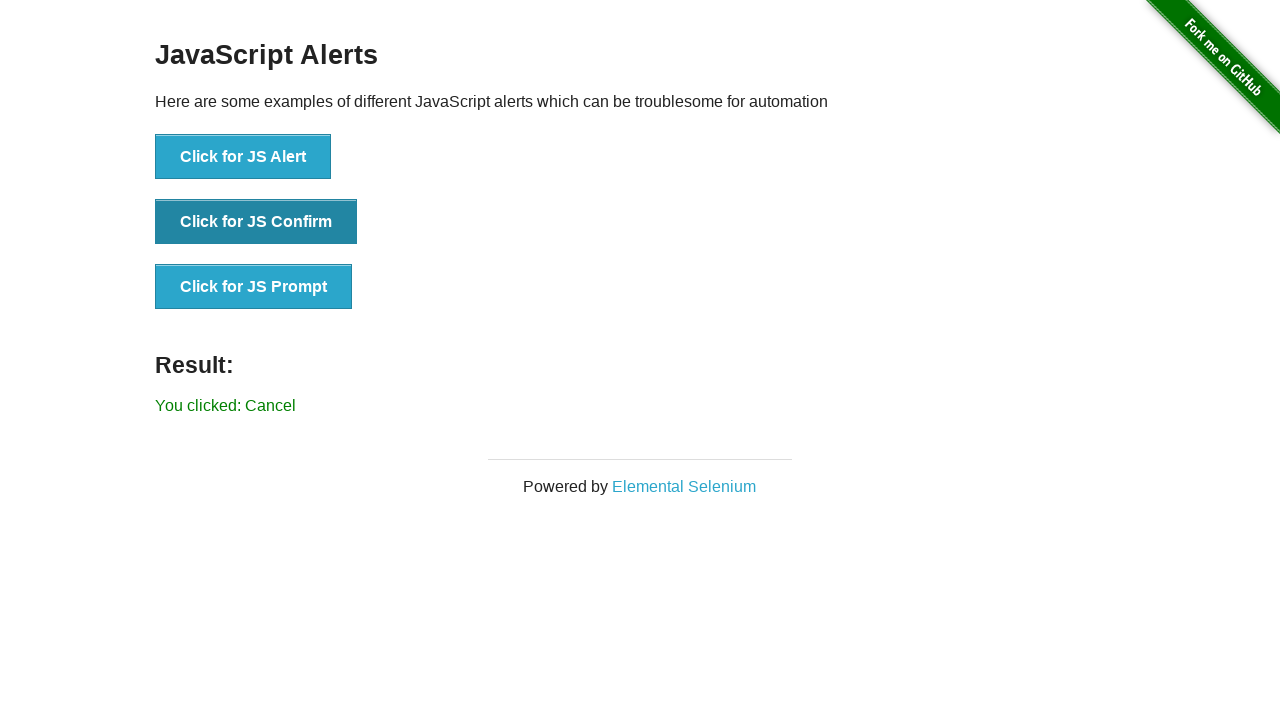

Re-clicked second button to trigger confirmation dialog with handler ready at (256, 222) on button >> nth=1
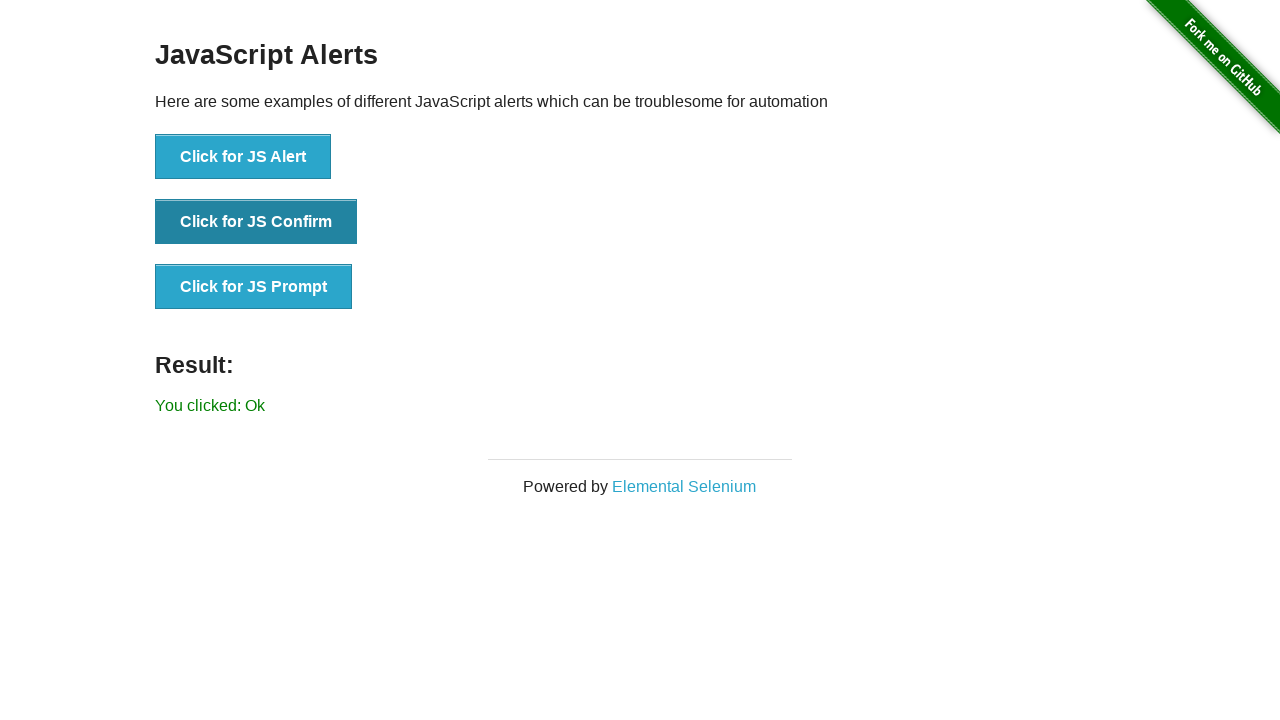

Waited for result element to load
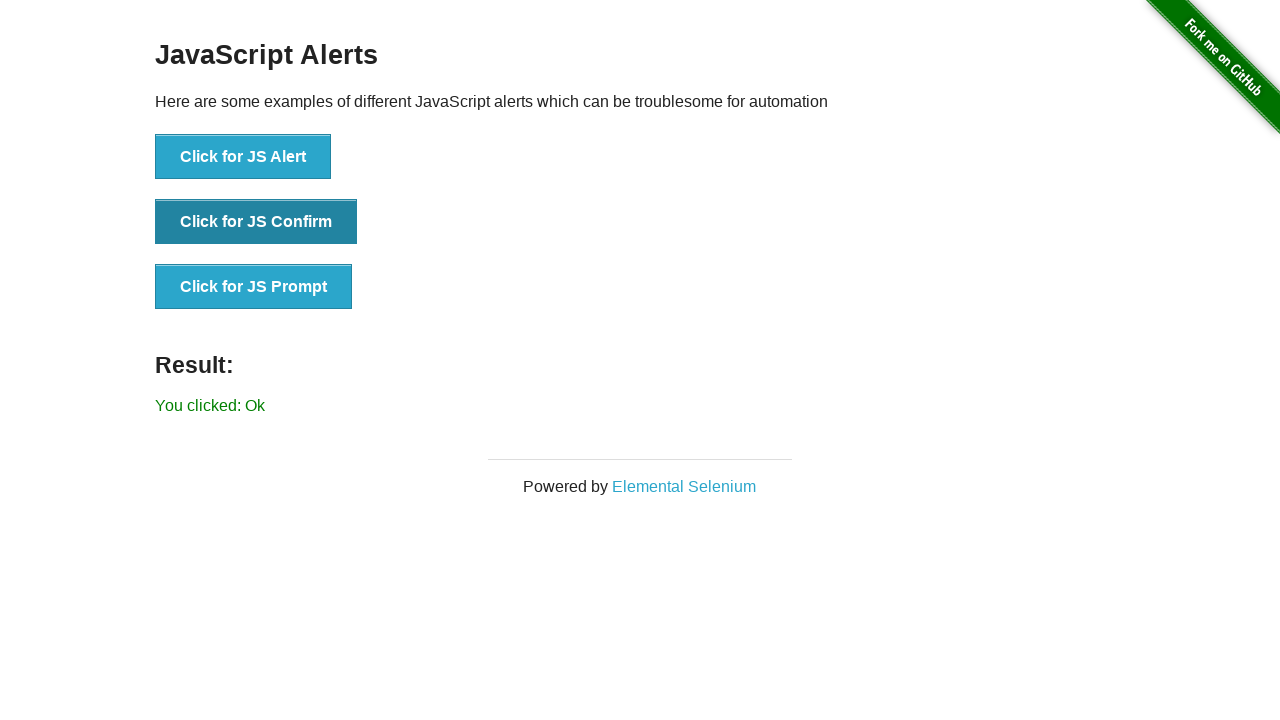

Retrieved result text: 'You clicked: Ok'
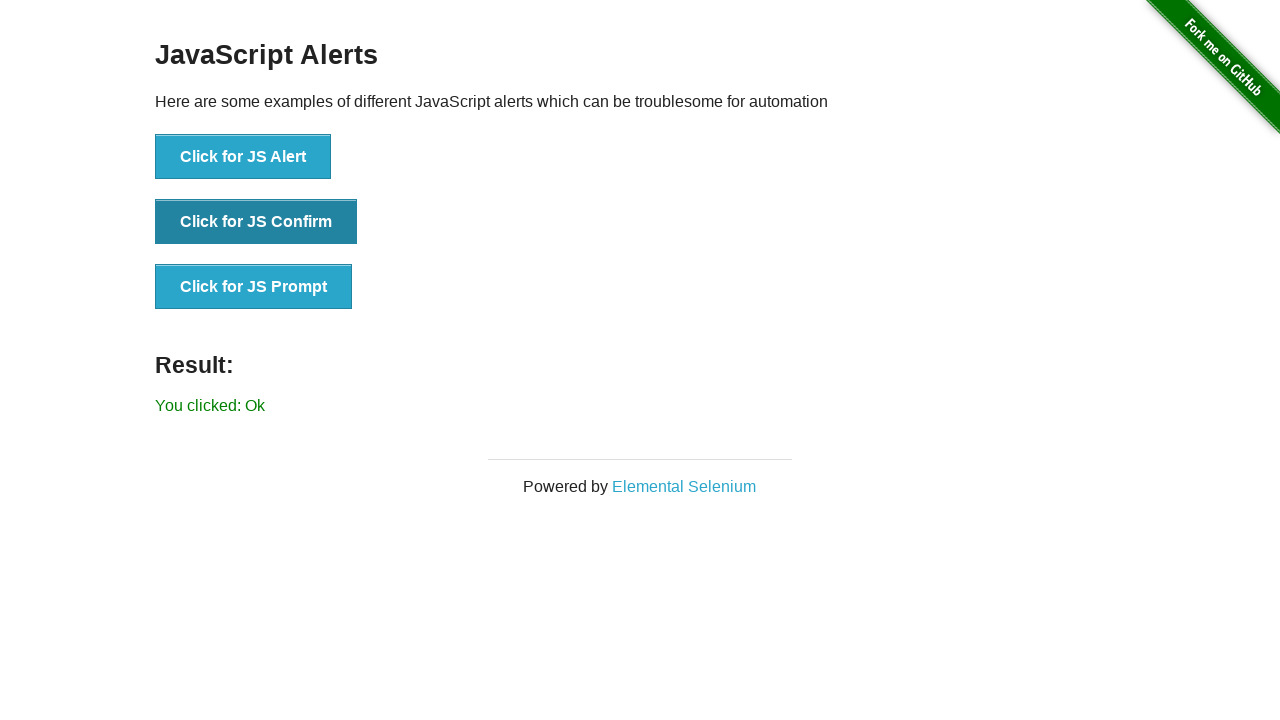

Verified result text is 'You clicked: Ok' as expected
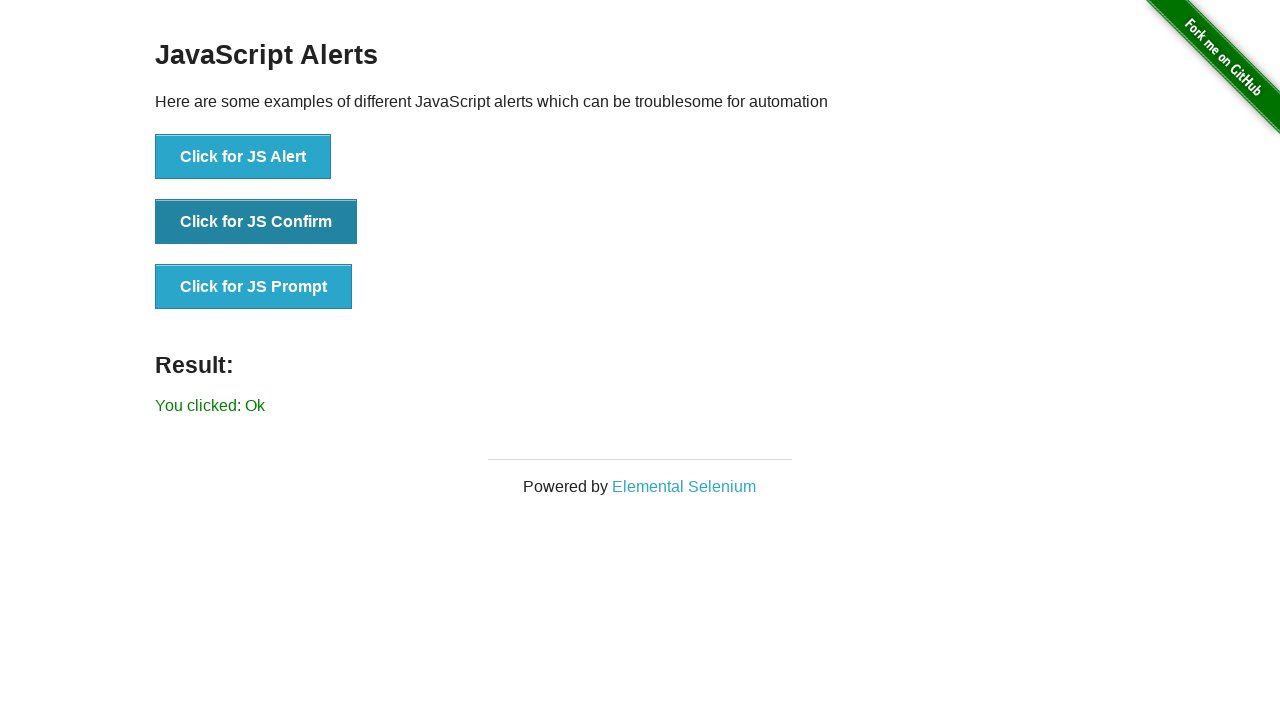

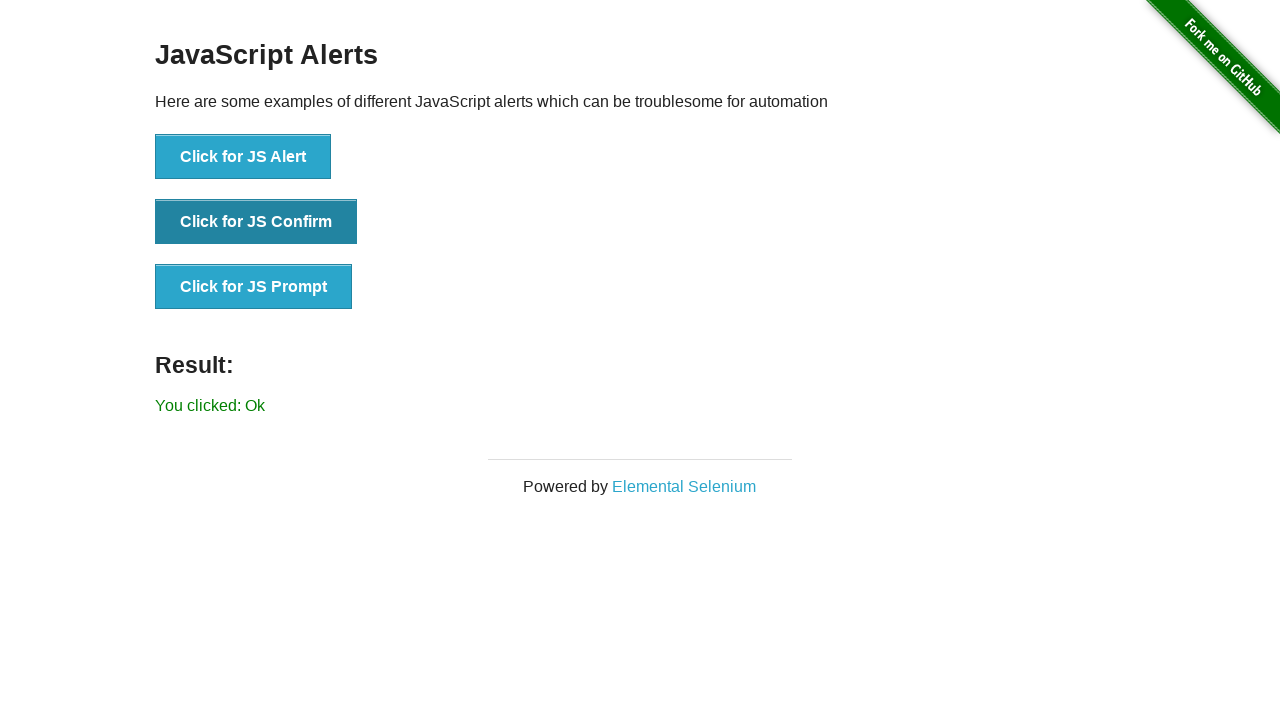